Solves a math captcha by extracting a value from an image attribute, calculating the result, and submitting the form with checkbox and radio button selections

Starting URL: http://suninjuly.github.io/get_attribute.html

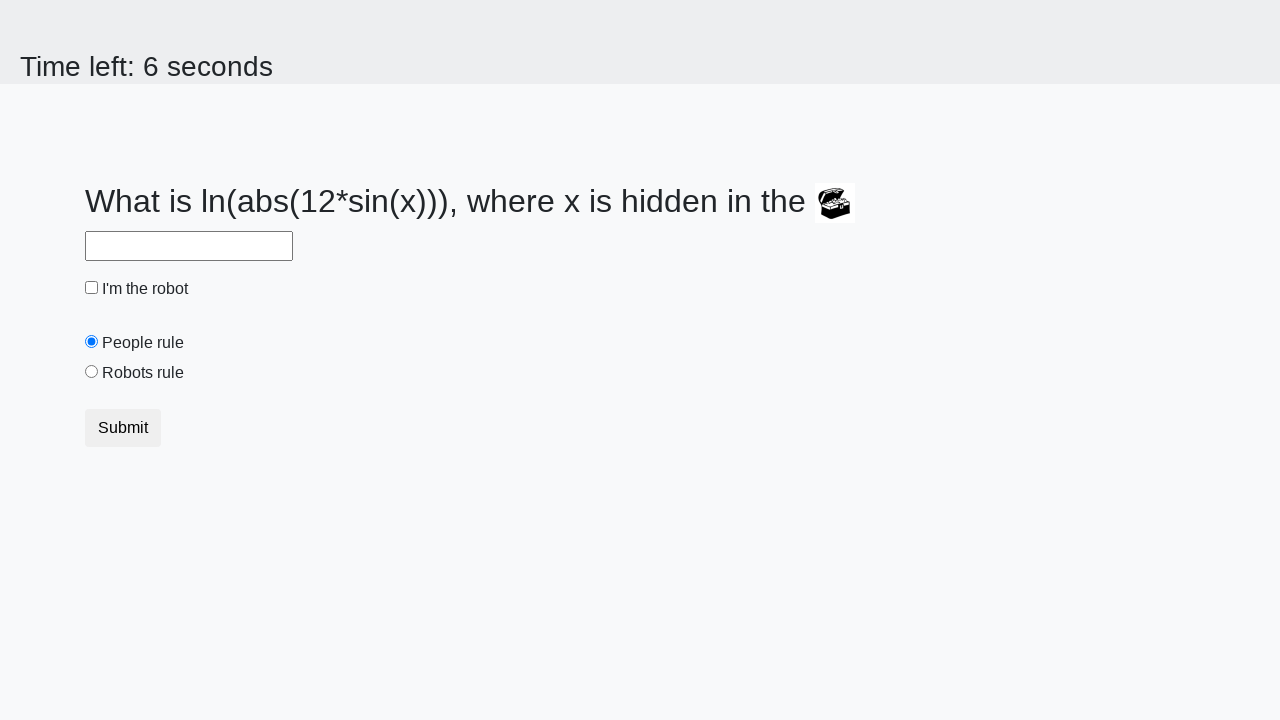

Located treasure image element
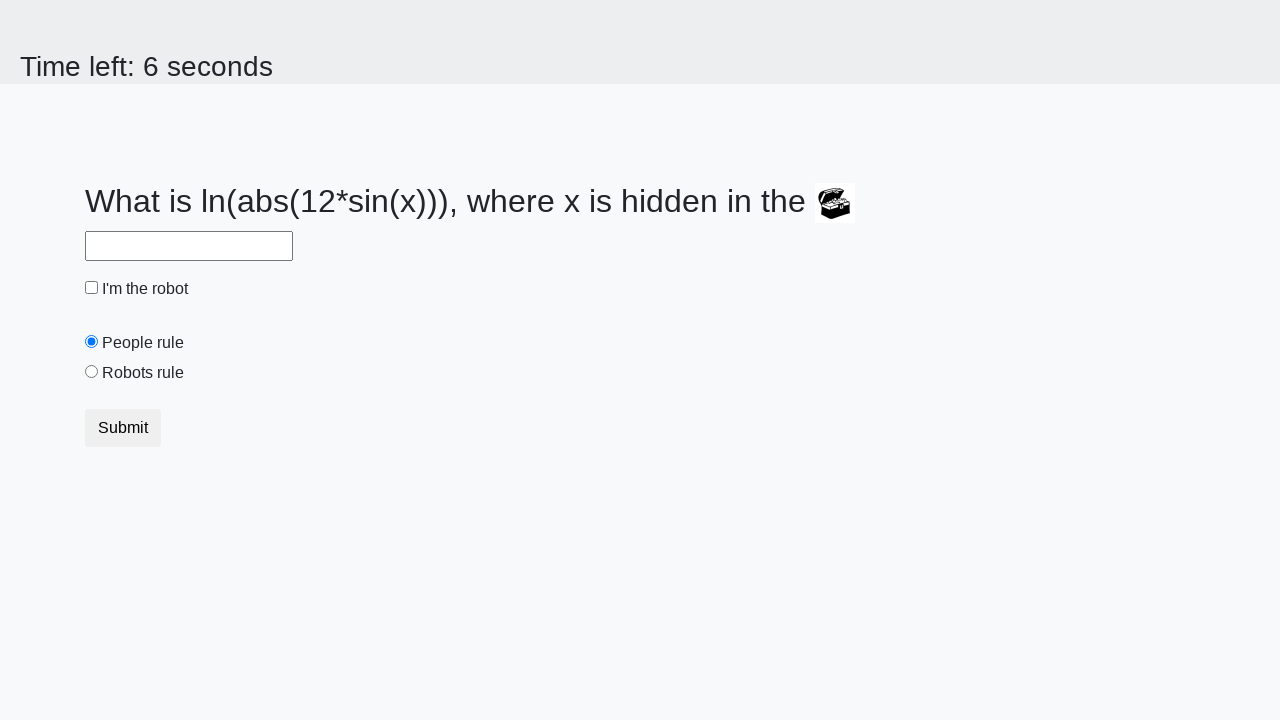

Extracted valuex attribute from treasure image: 751
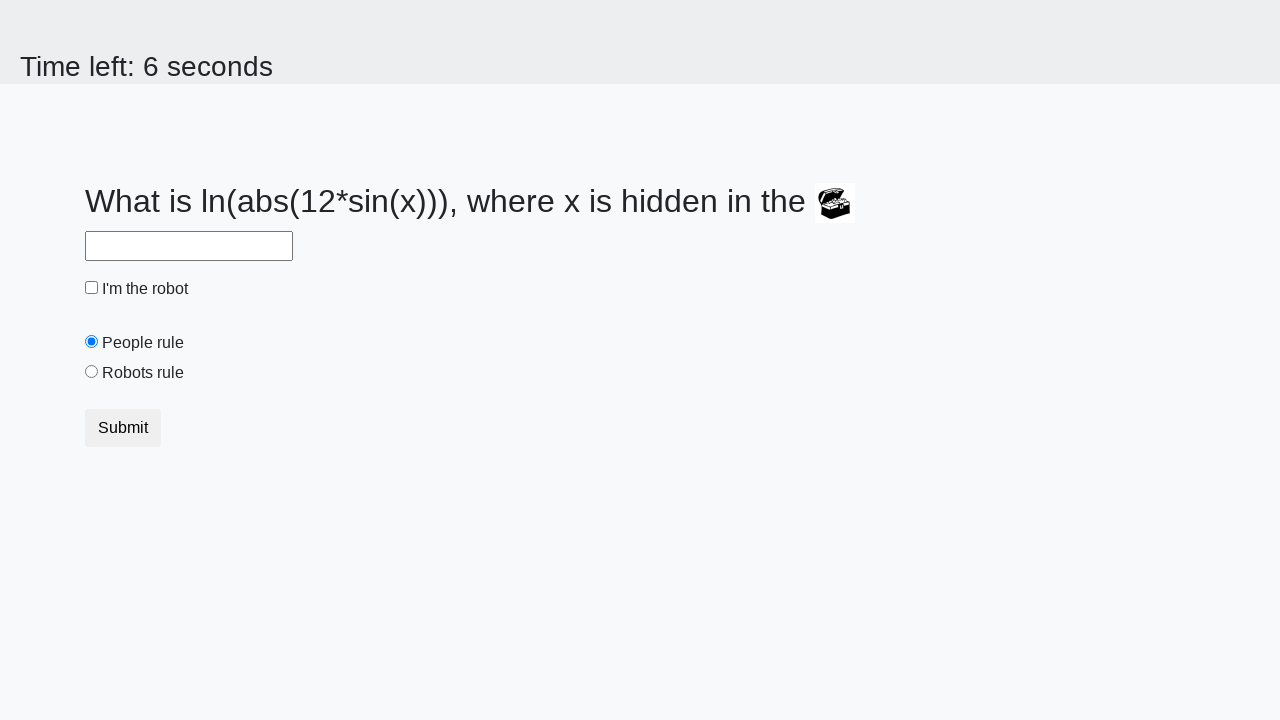

Calculated math captcha result: 0.6440547924500706
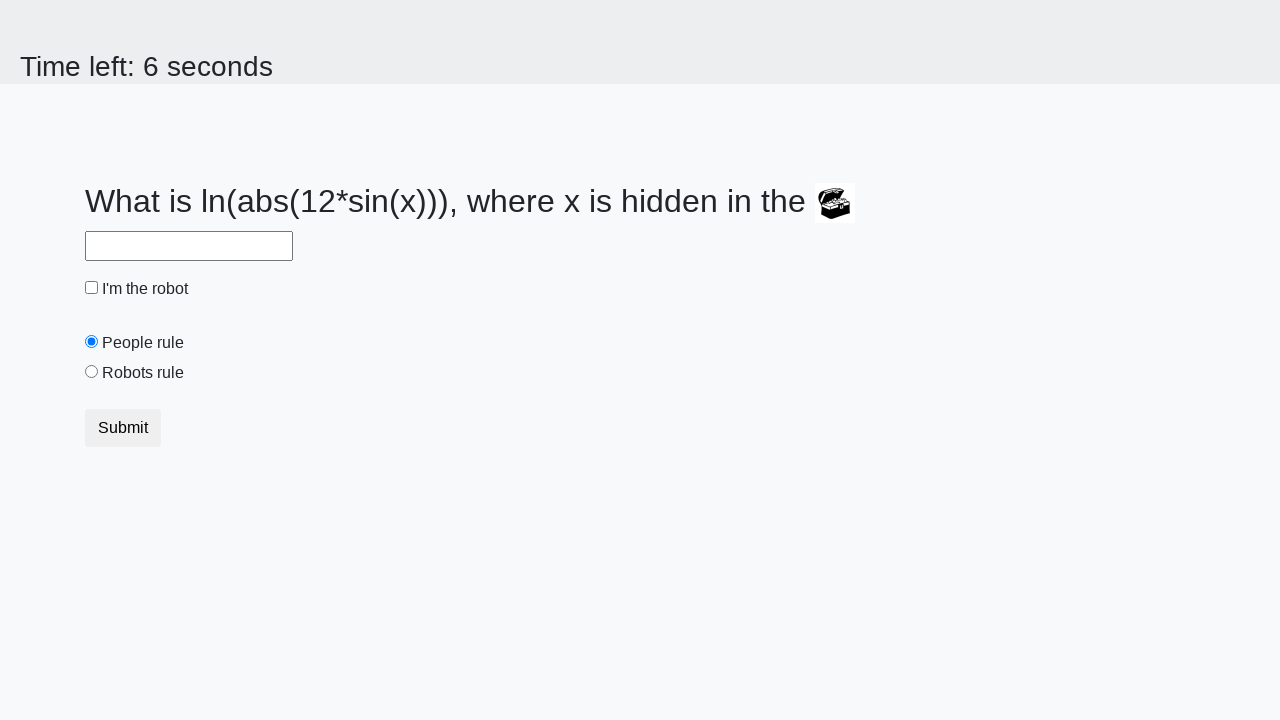

Filled answer field with calculated result on #answer
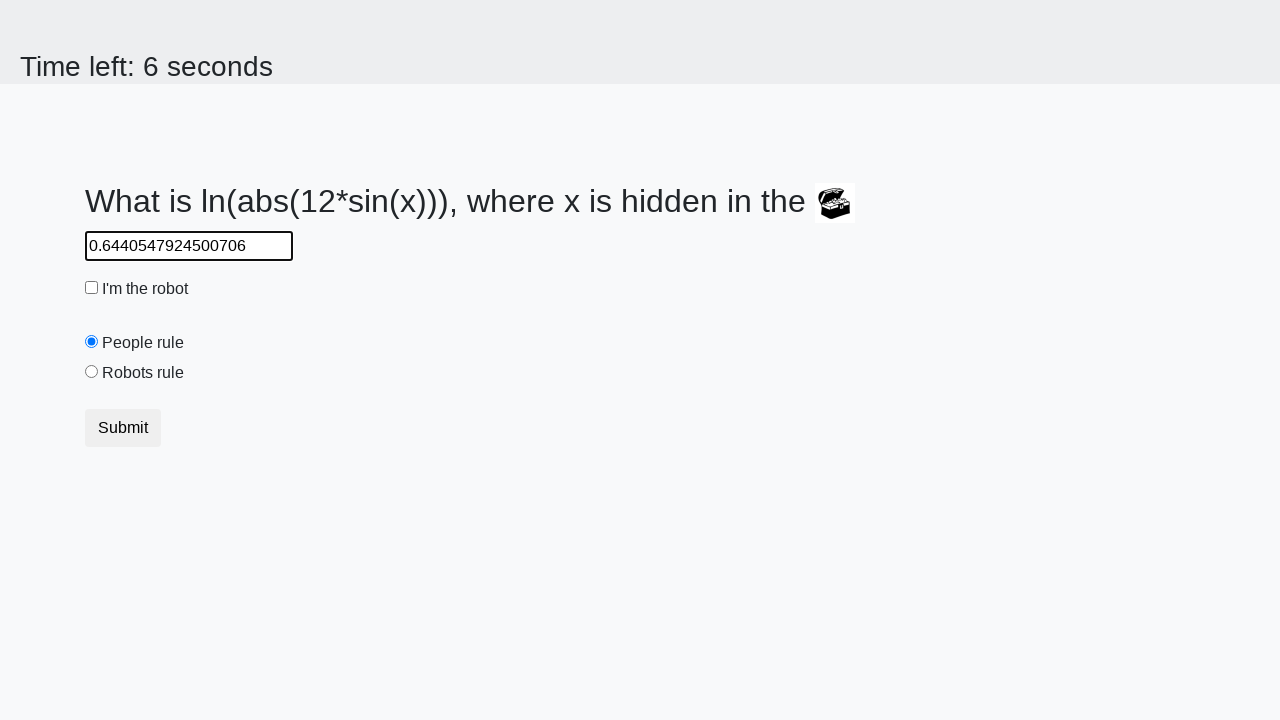

Checked the robot checkbox at (92, 288) on #robotCheckbox
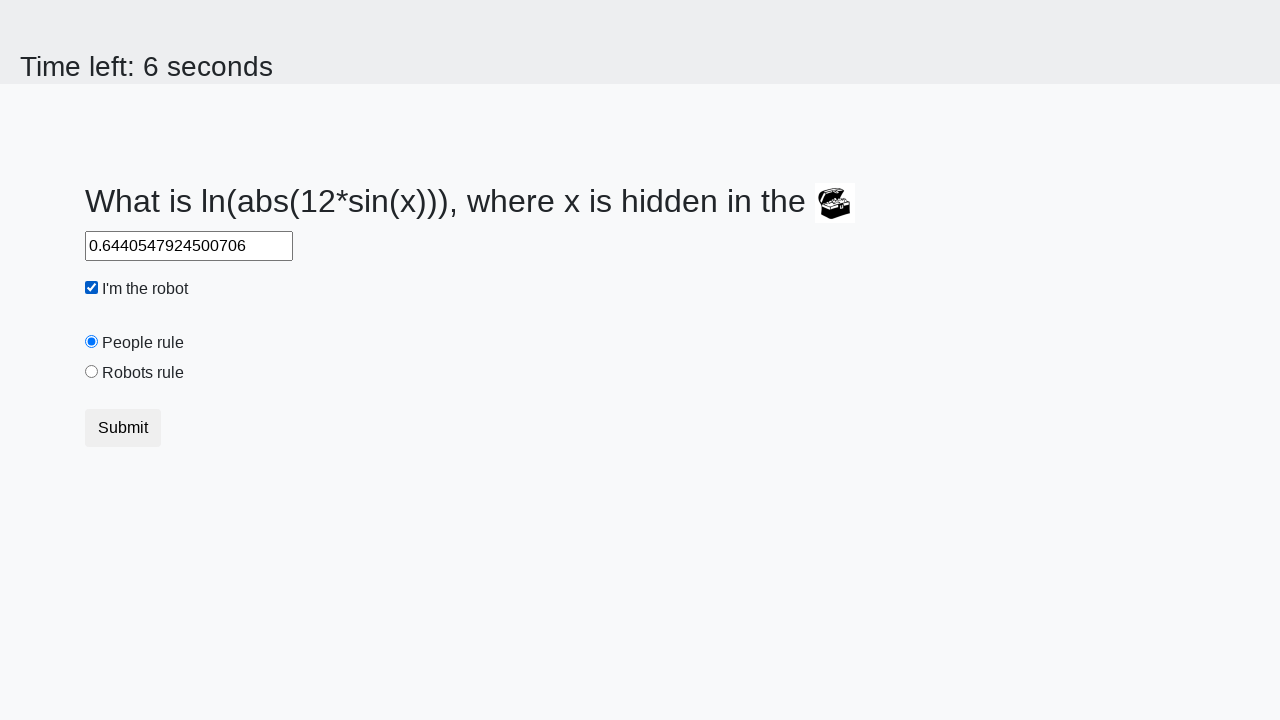

Selected the robots rule radio button at (92, 372) on #robotsRule
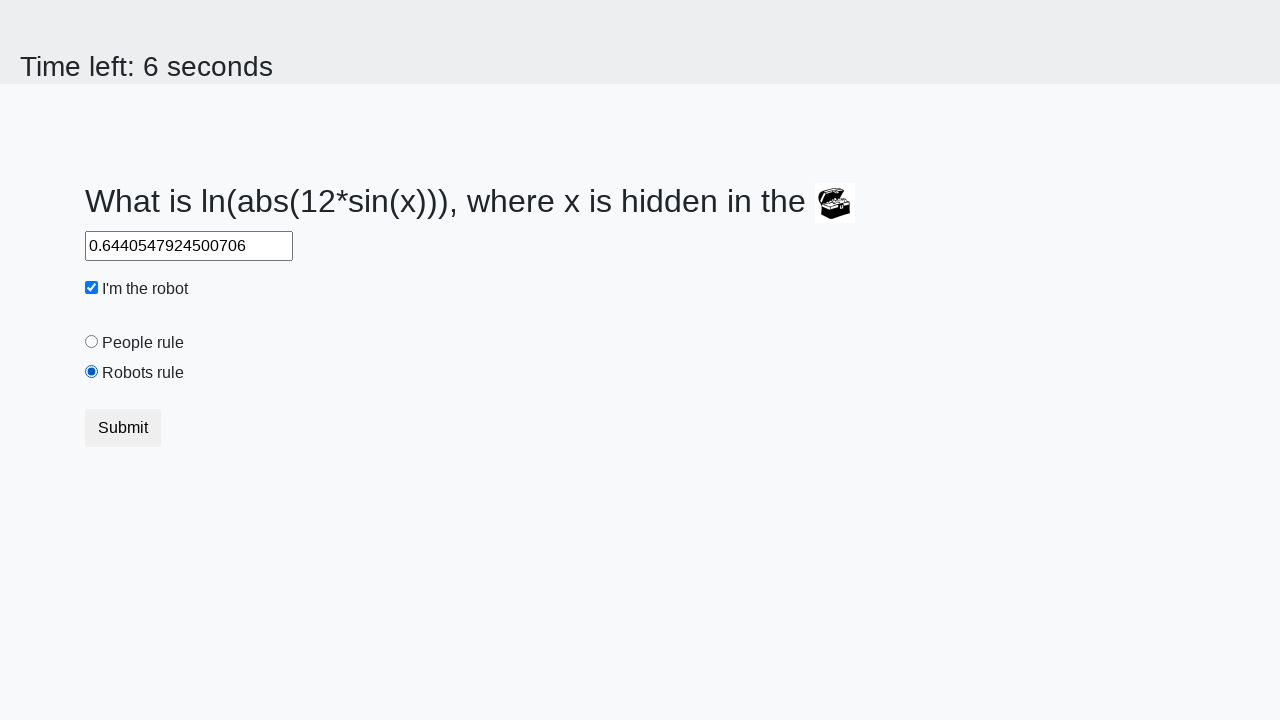

Clicked submit button to complete form at (123, 428) on .btn
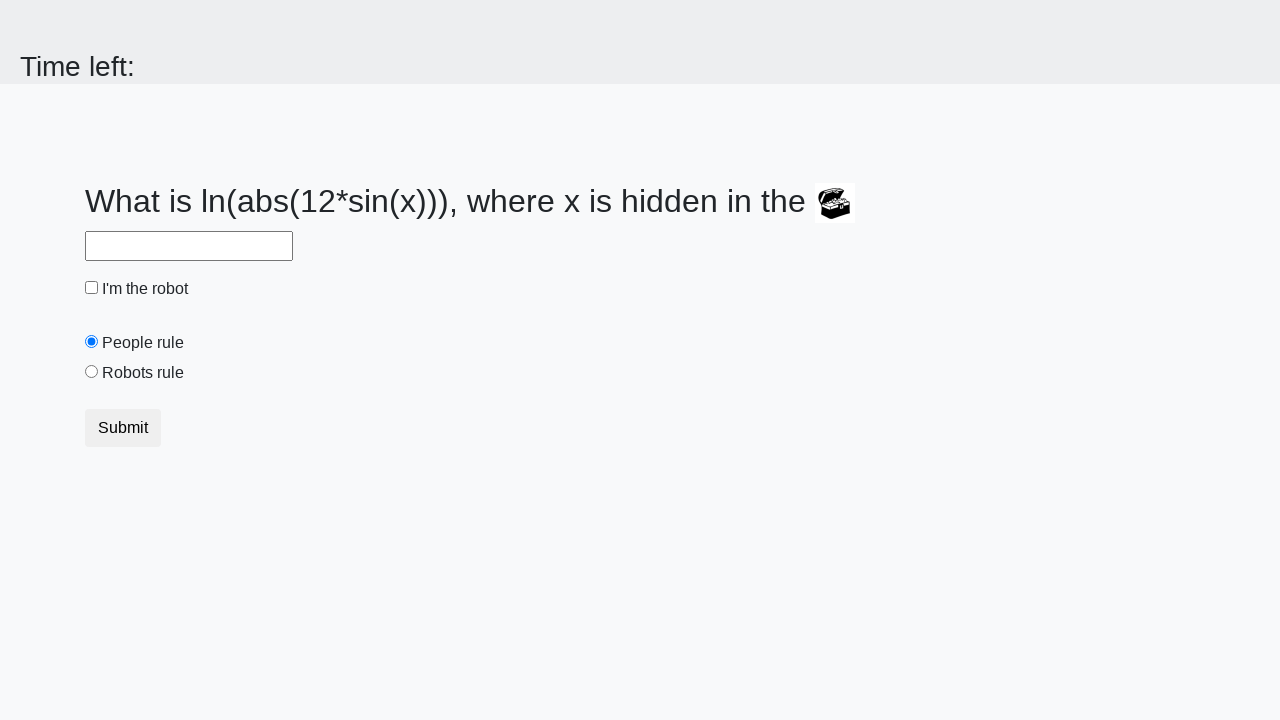

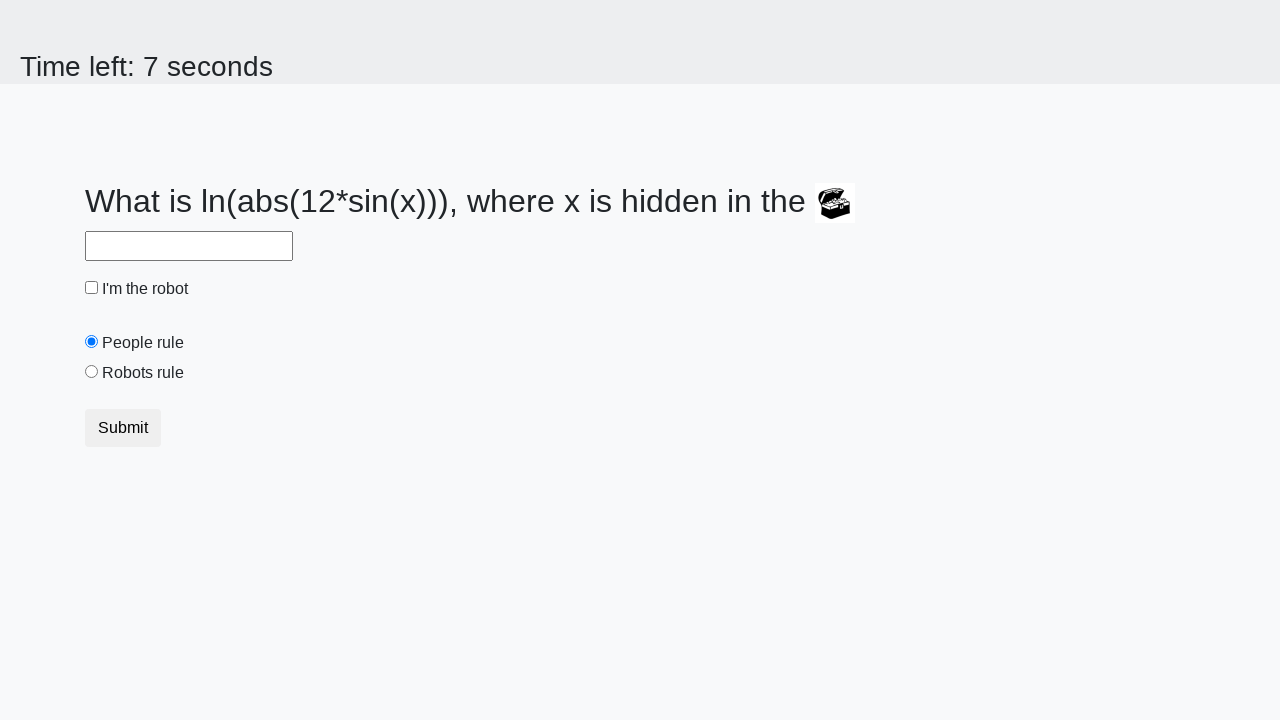